Tests Python.org search functionality by searching for "pycon" and verifying results are returned

Starting URL: http://www.python.org

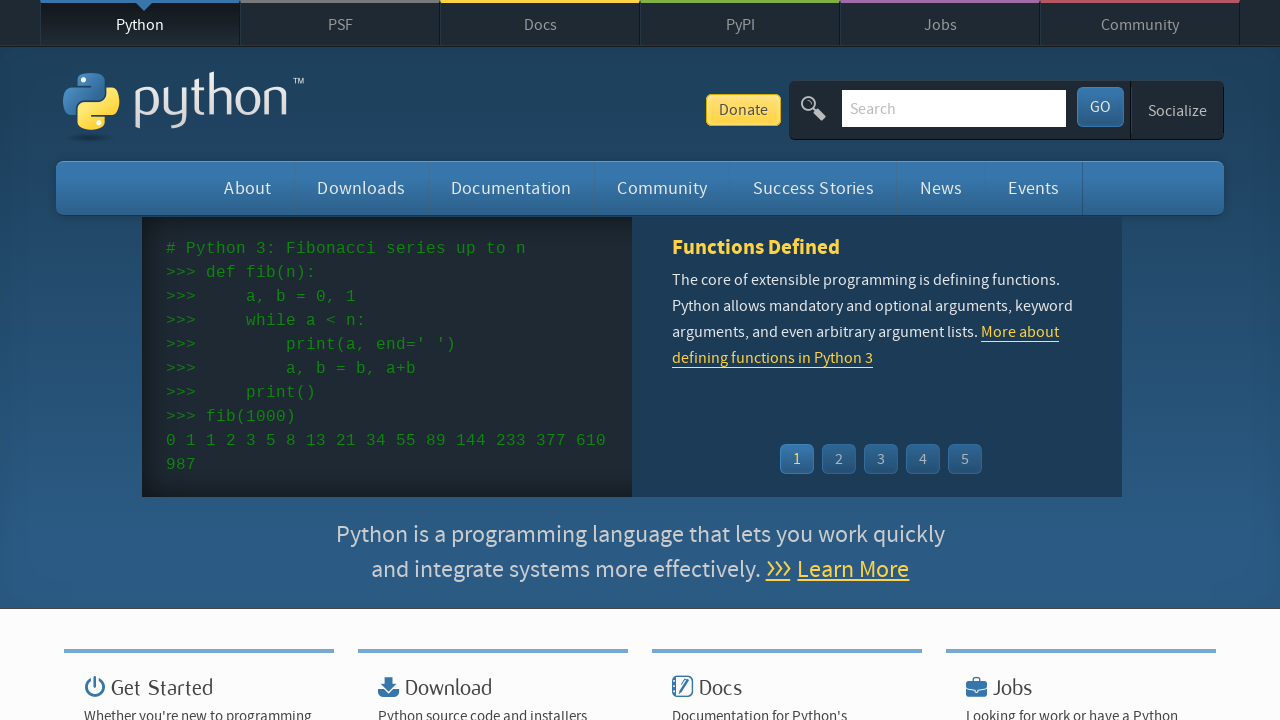

Verified 'Python' is present in page title
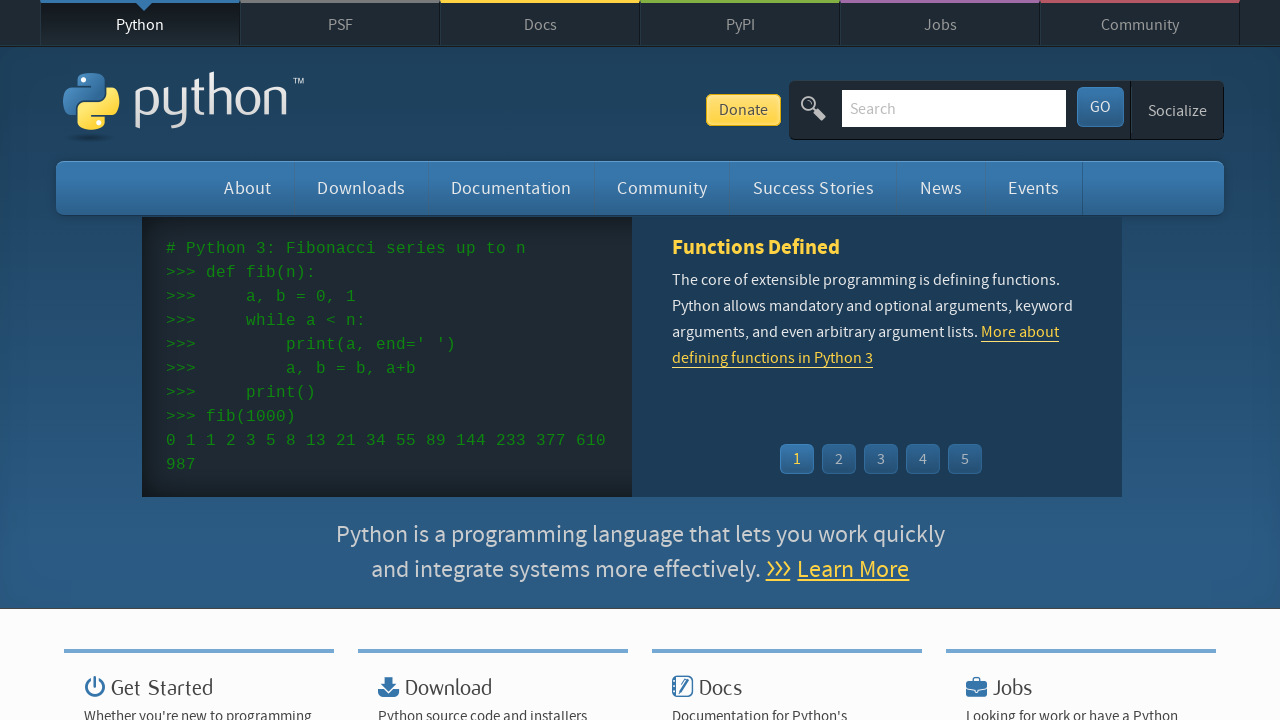

Filled search box with 'pycon' on input[name='q']
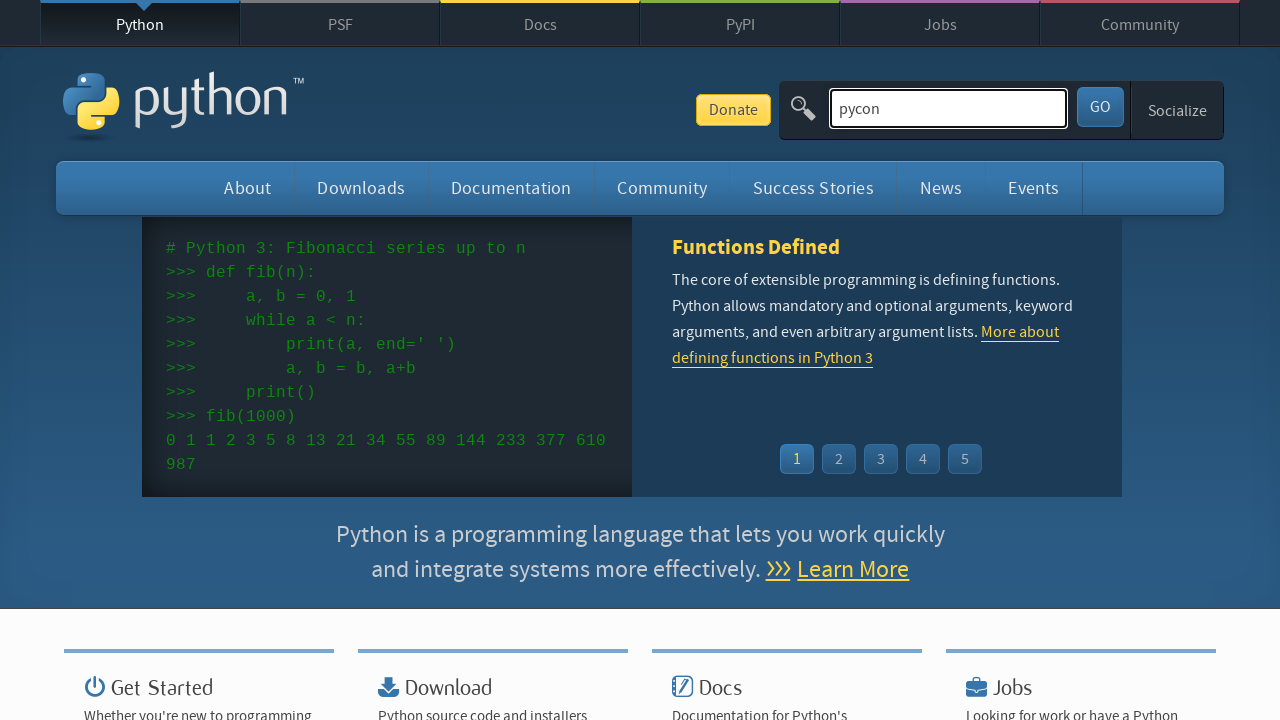

Pressed Enter to submit search for 'pycon' on input[name='q']
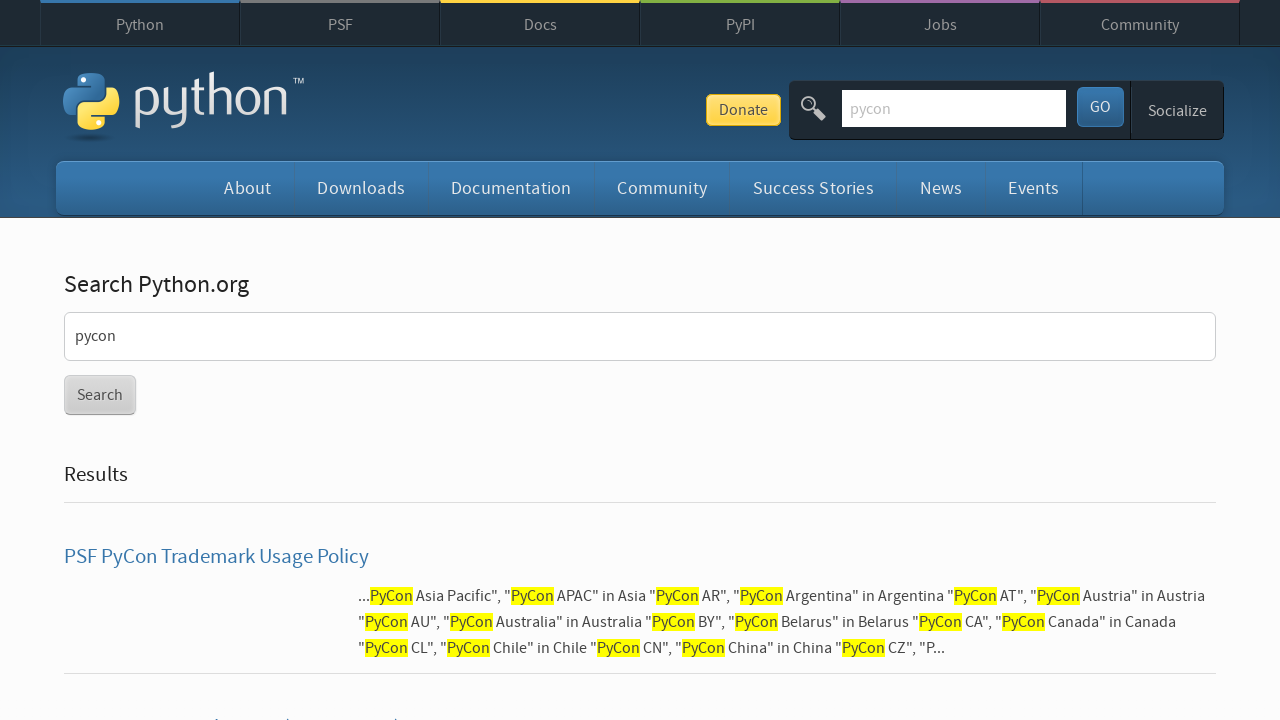

Waited for search results page to load (networkidle)
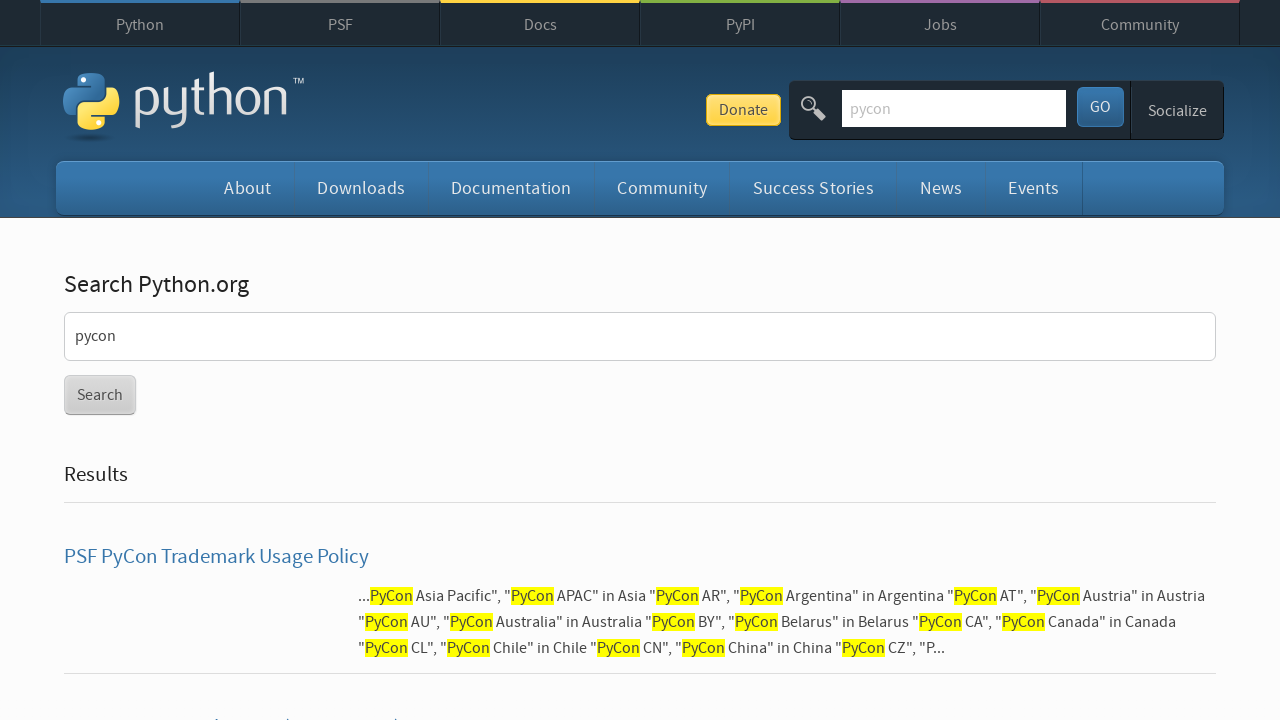

Verified that search results were returned for 'pycon'
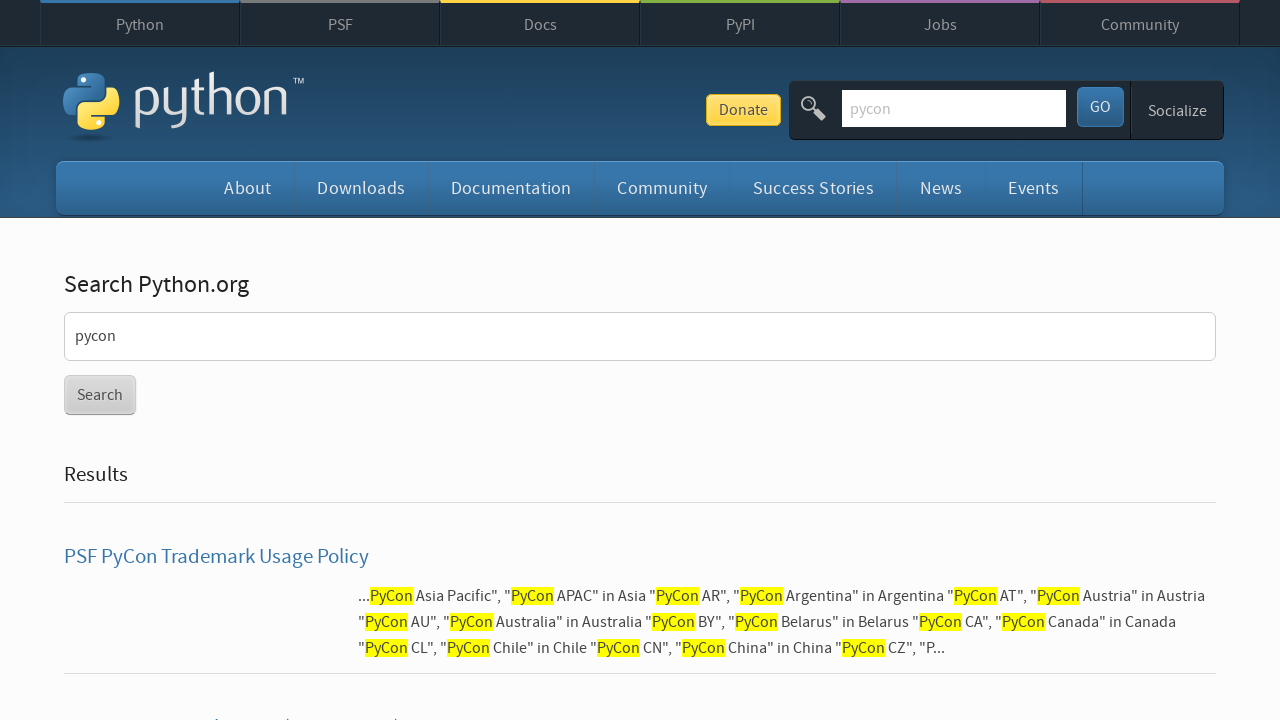

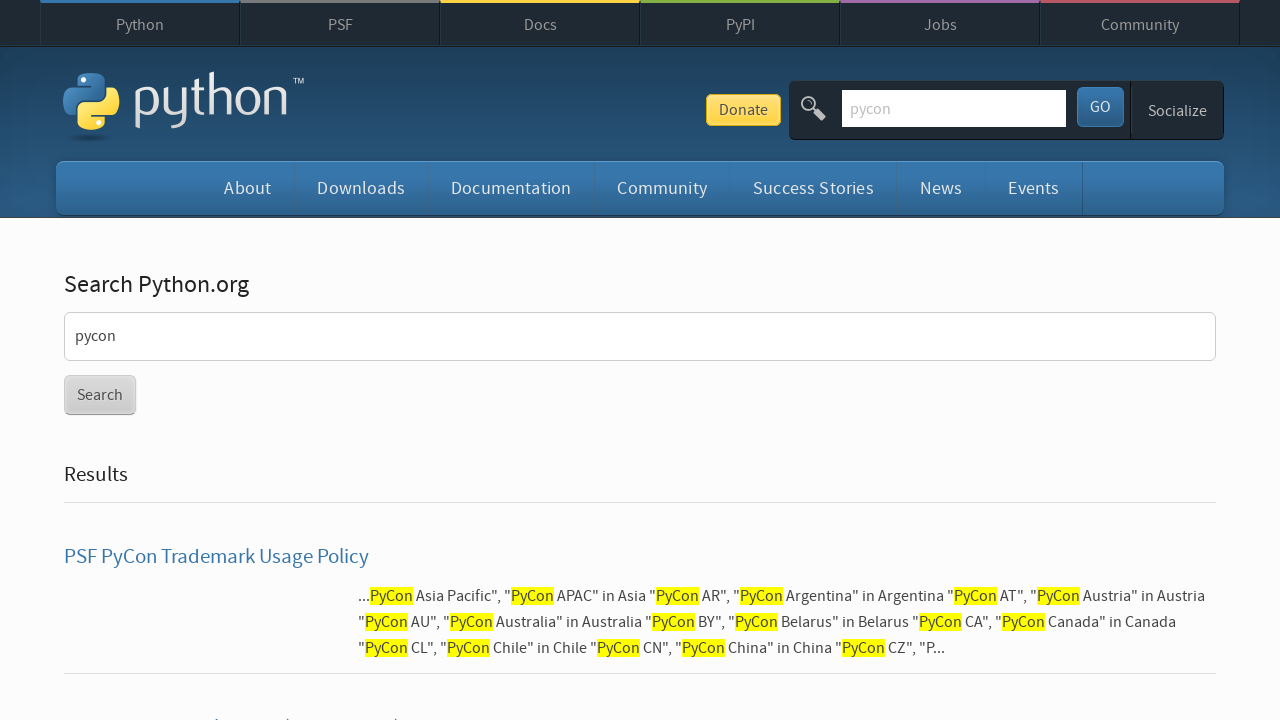